Navigates to Rahul Shetty Academy website and verifies the page loads by checking that the page title and URL are accessible.

Starting URL: https://www.rahulshettyacademy.com

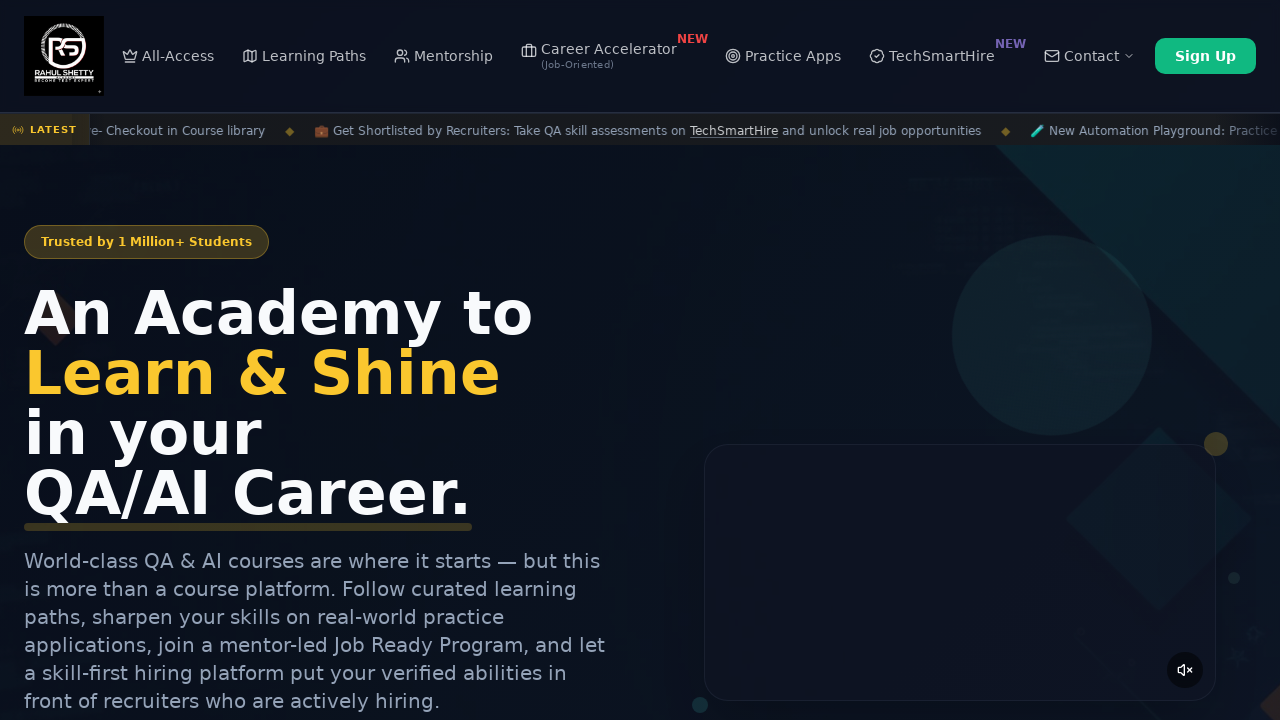

Waited for page to reach domcontentloaded state
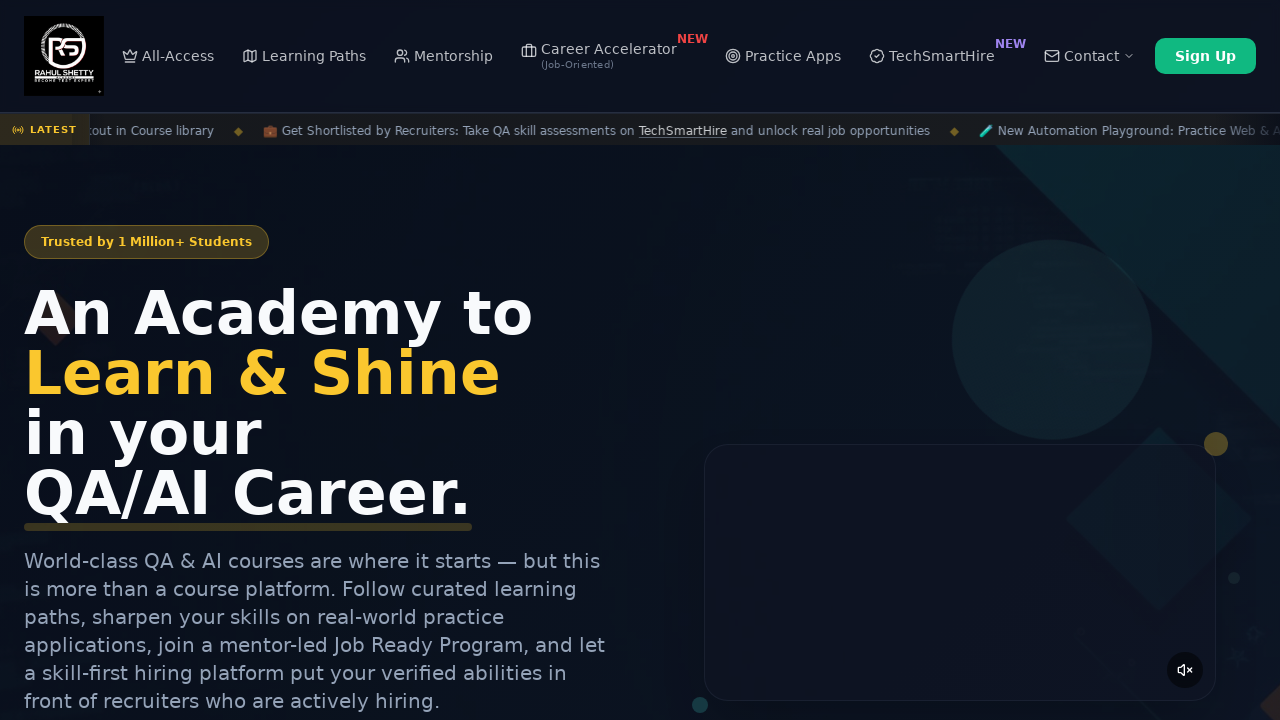

Retrieved page title: 'Rahul Shetty Academy | QA Automation, Playwright, AI Testing & Online Training'
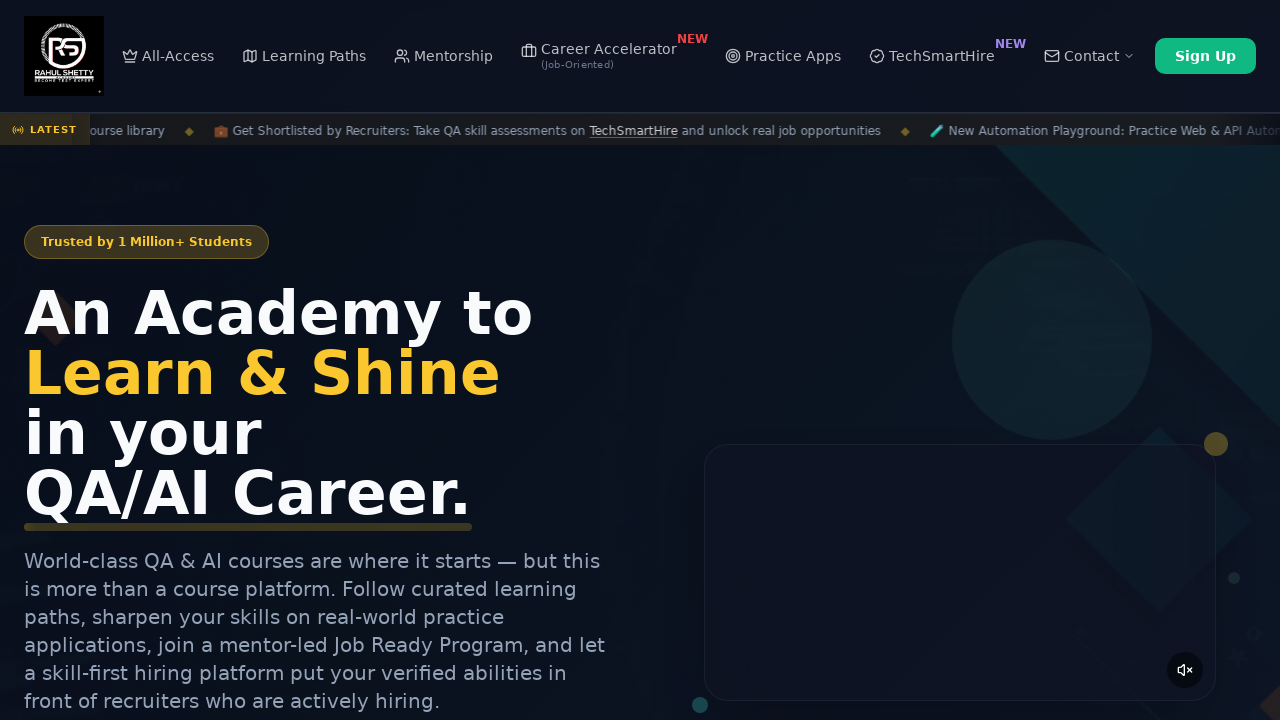

Retrieved current URL: 'https://rahulshettyacademy.com/'
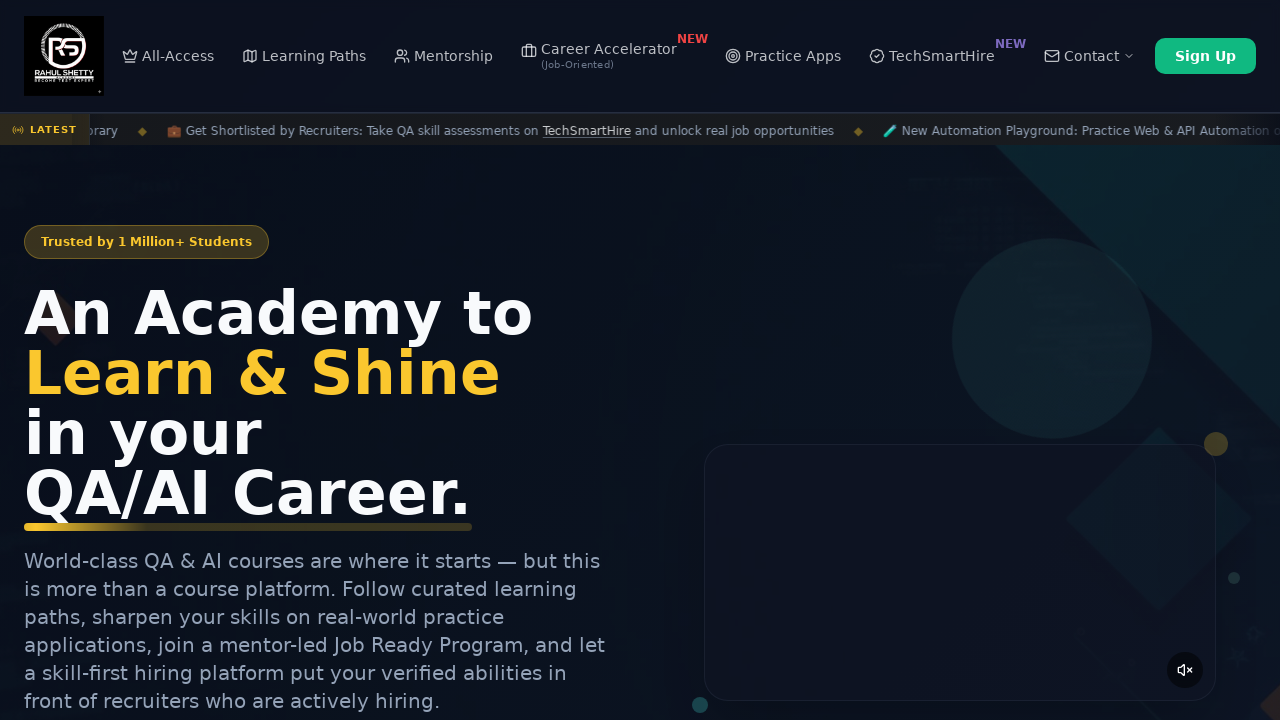

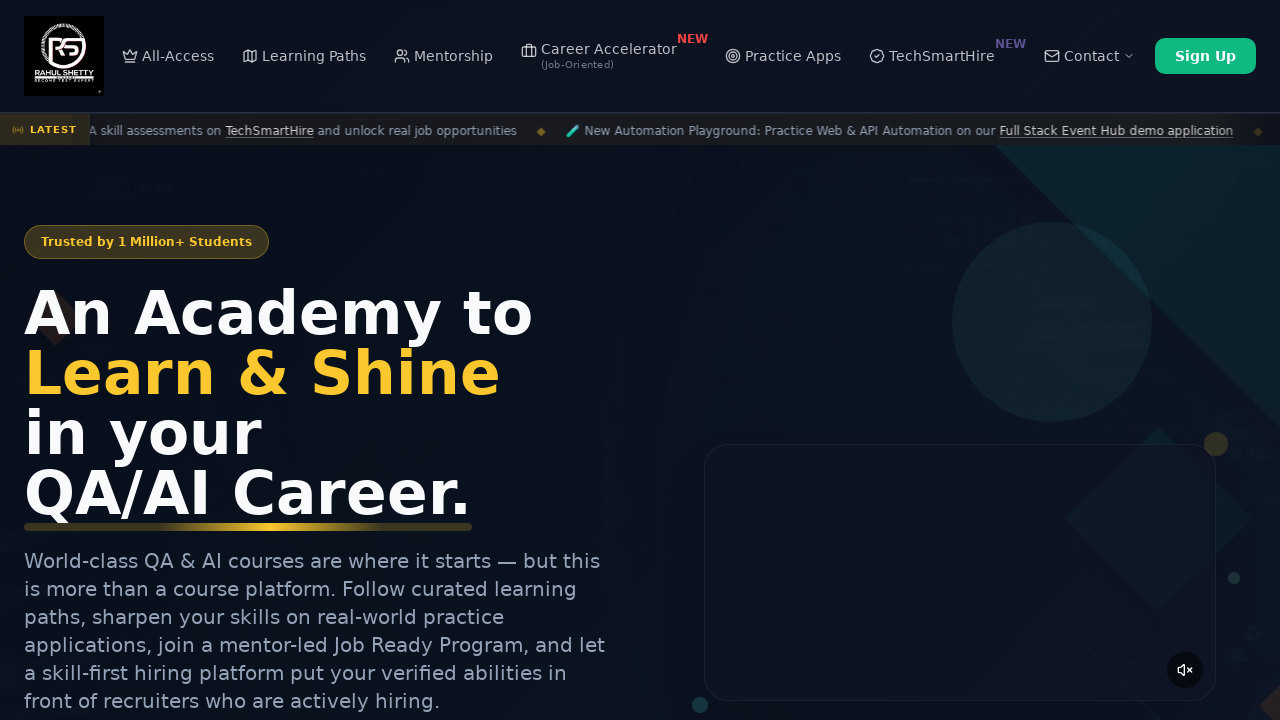